Navigates to the OrangeHRM demo page and verifies the page loads by checking for the page title.

Starting URL: https://opensource-demo.orangehrmlive.com/

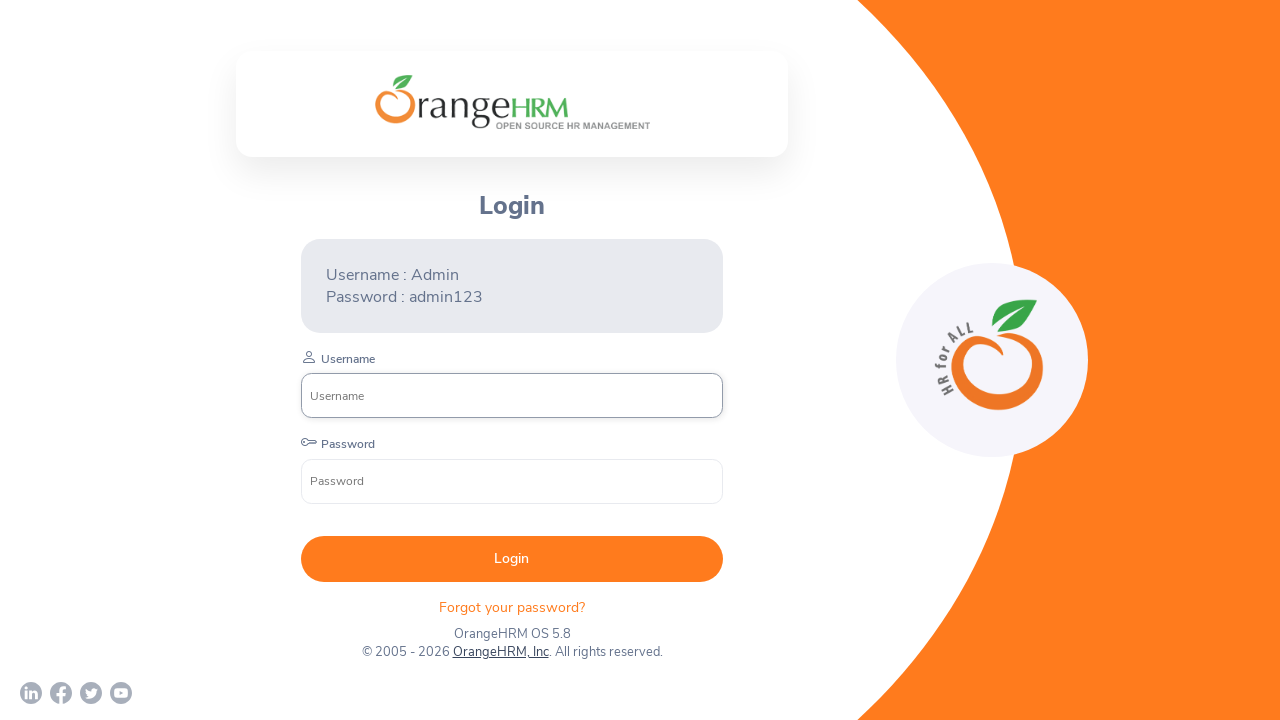

Waited for page to reach domcontentloaded state
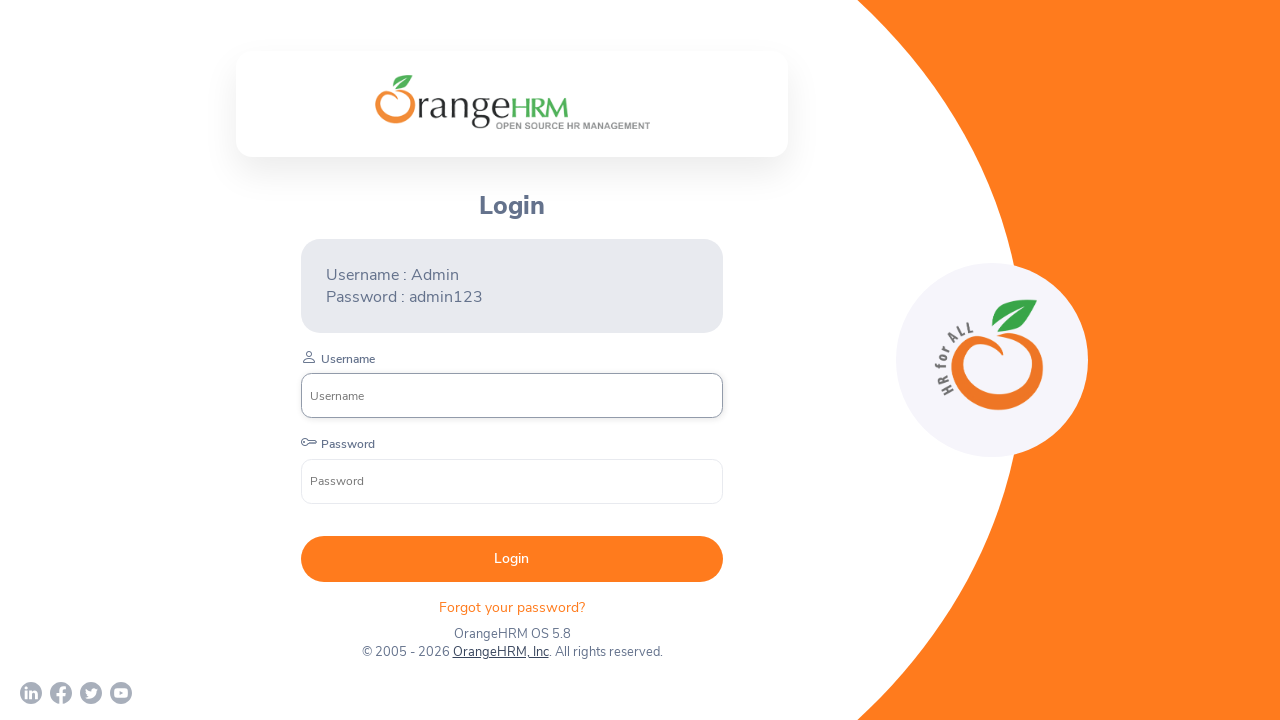

Retrieved page title: 'OrangeHRM'
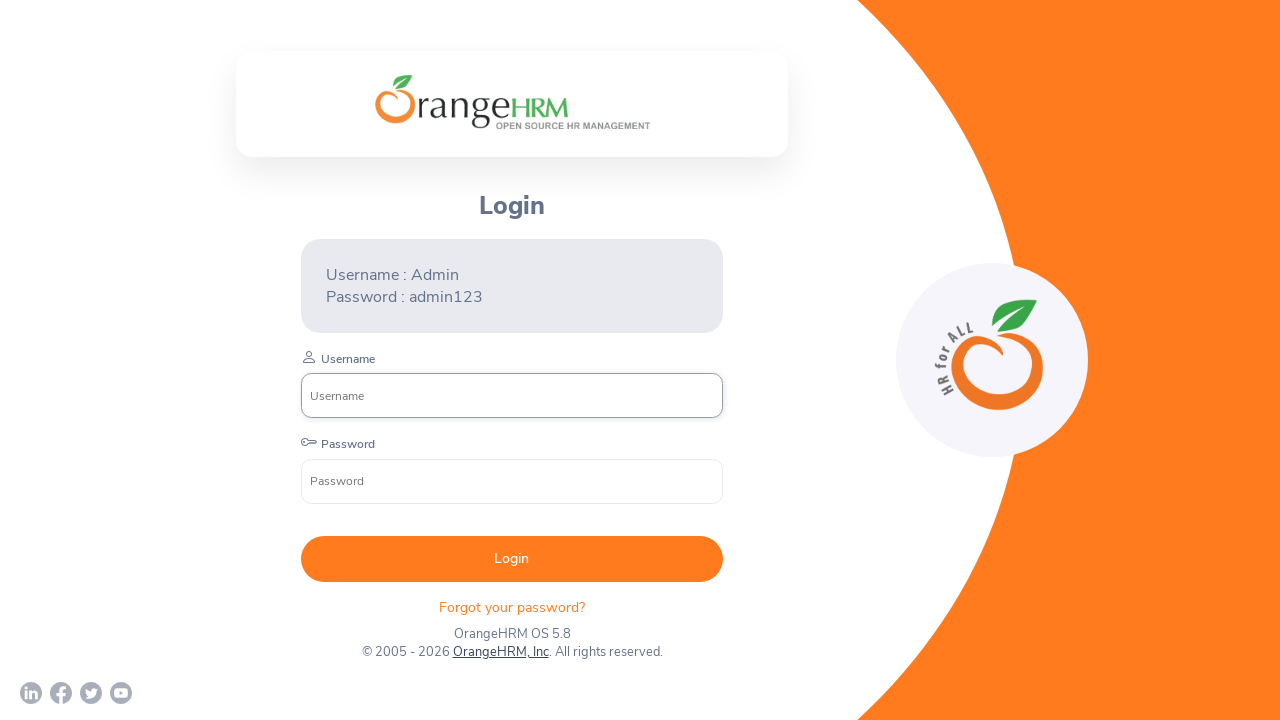

Verified page title is not empty
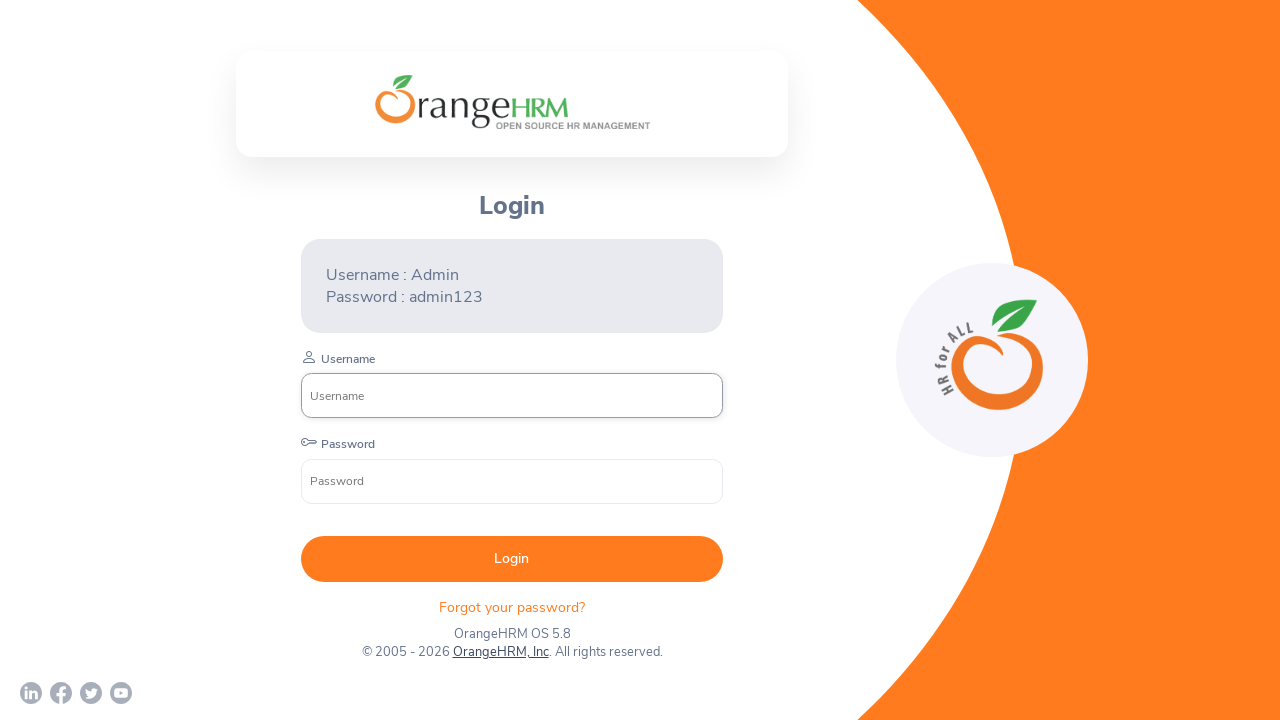

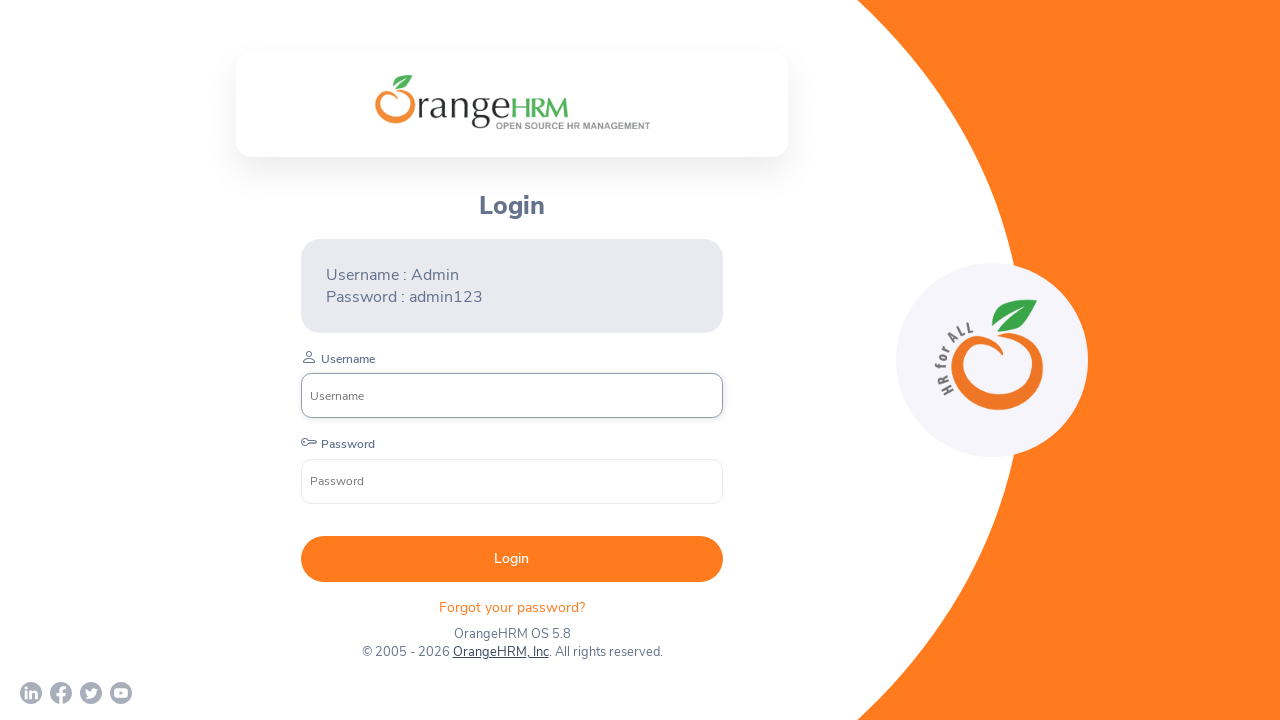